Tests form submission by filling various form fields including text inputs, textarea, dropdown selection, checkboxes, and radio buttons

Starting URL: https://www.selenium.dev/selenium/web/web-form.html

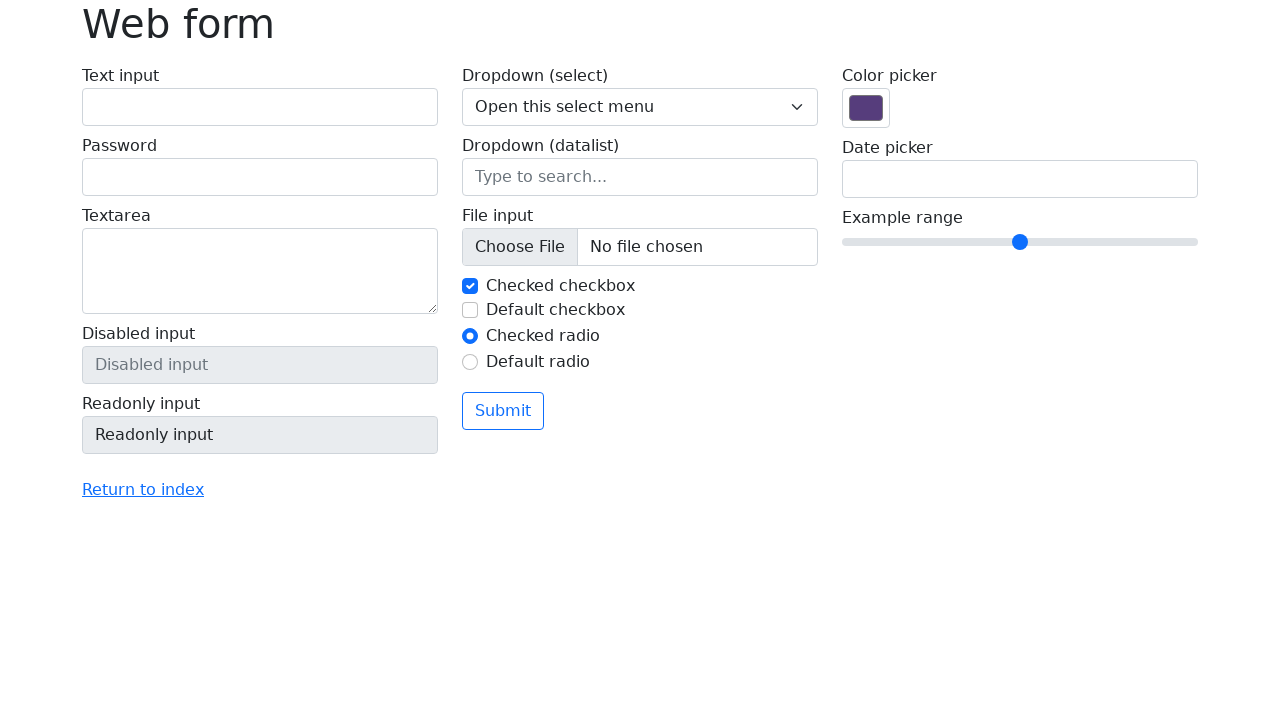

Filled username text field with 'username' on #my-text-id
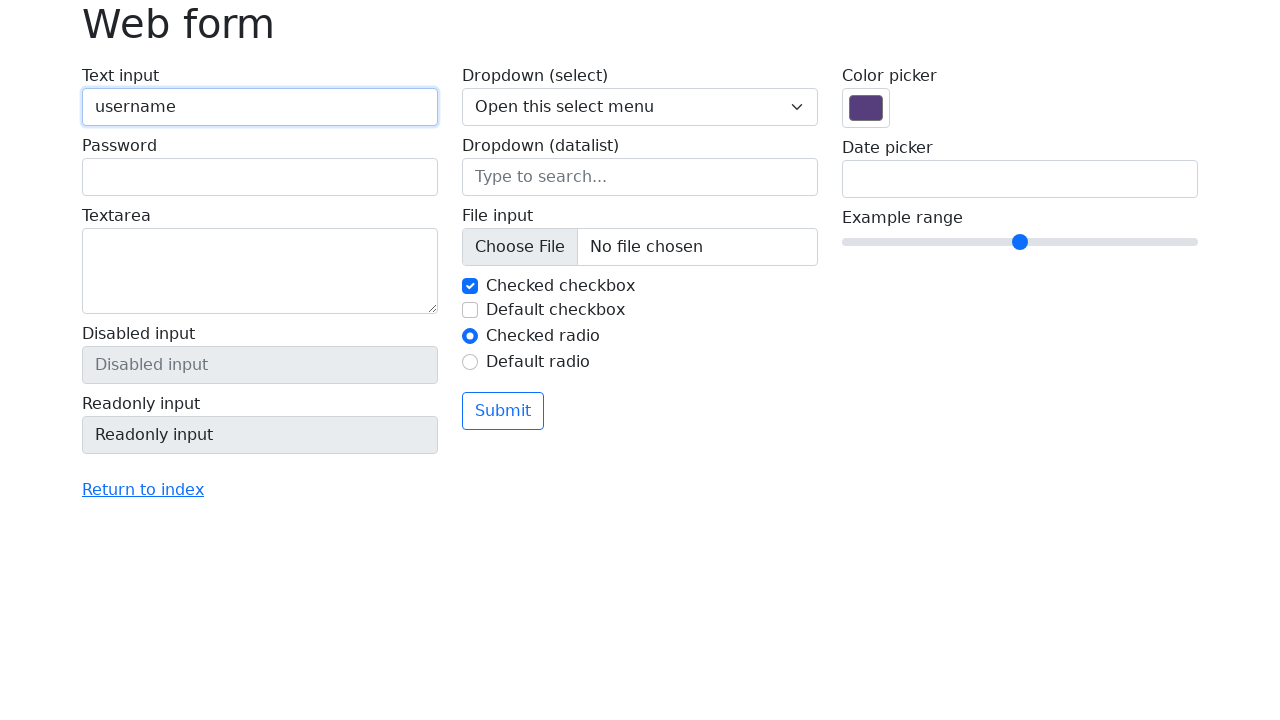

Filled password field with 'password123' on input[name='my-password']
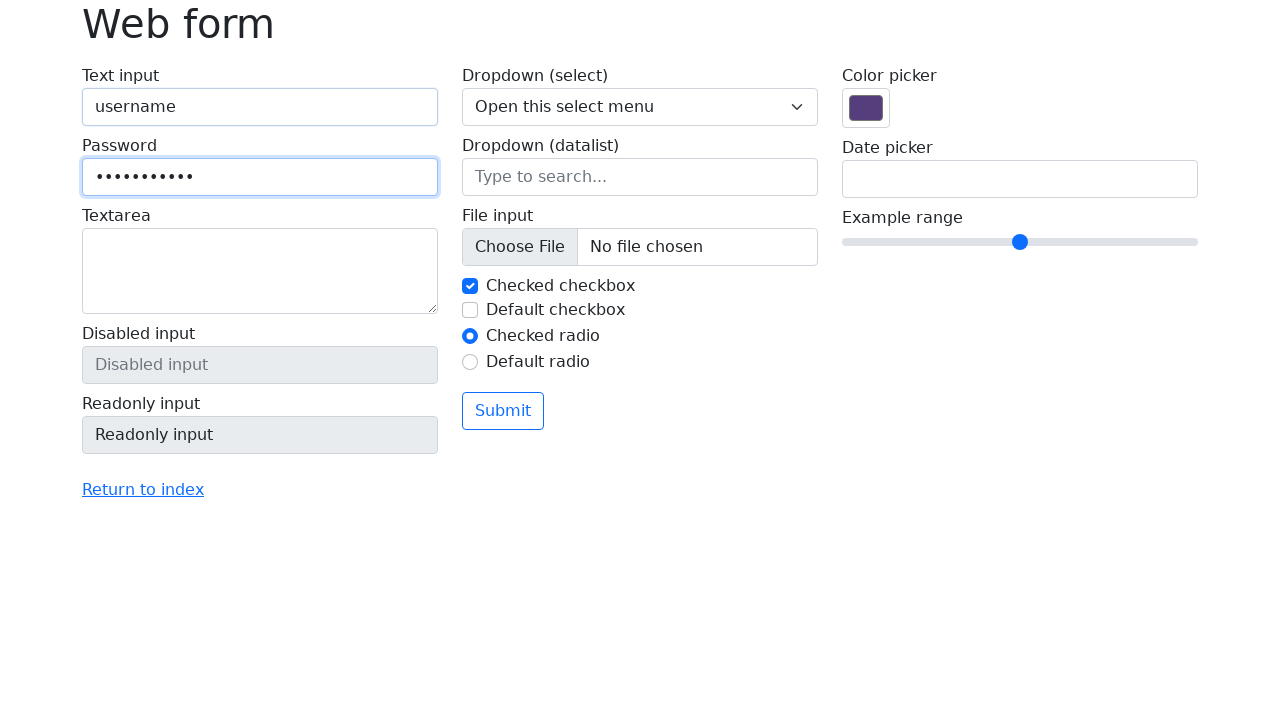

Filled textarea with 'I am learning Selenium Webdriver' on textarea[name='my-textarea']
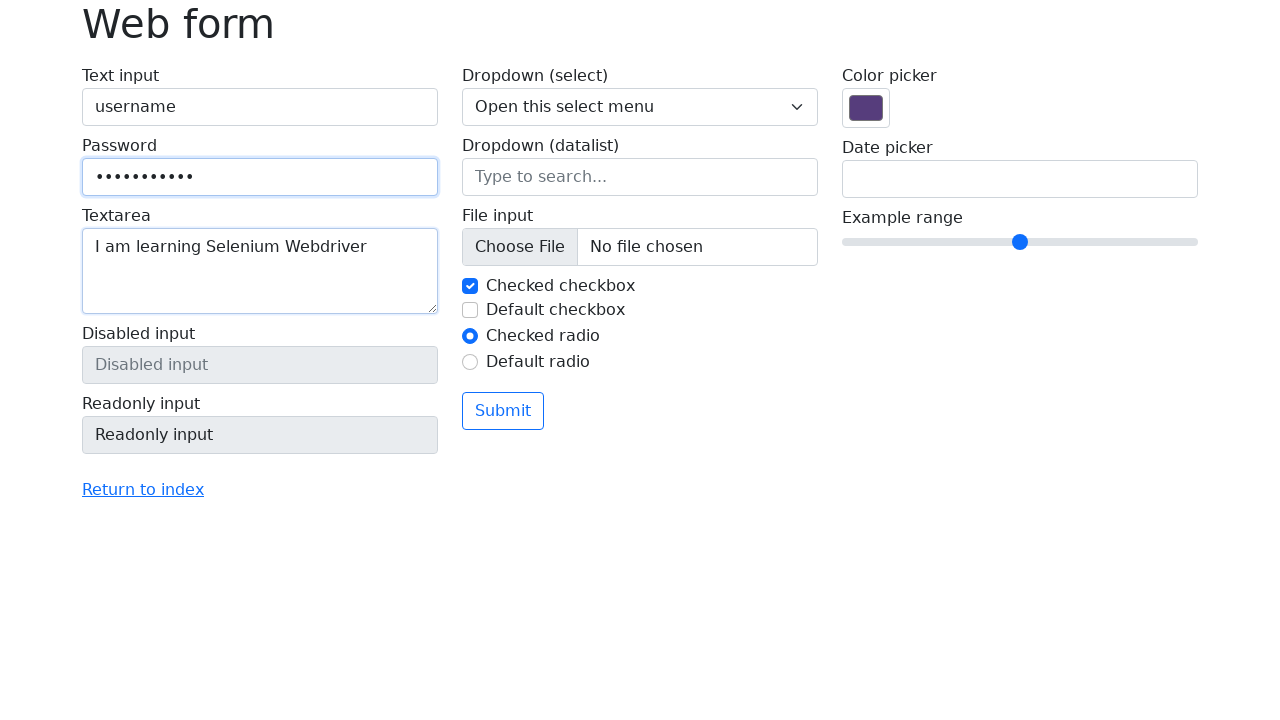

Selected 'Three' from dropdown menu on select[name='my-select']
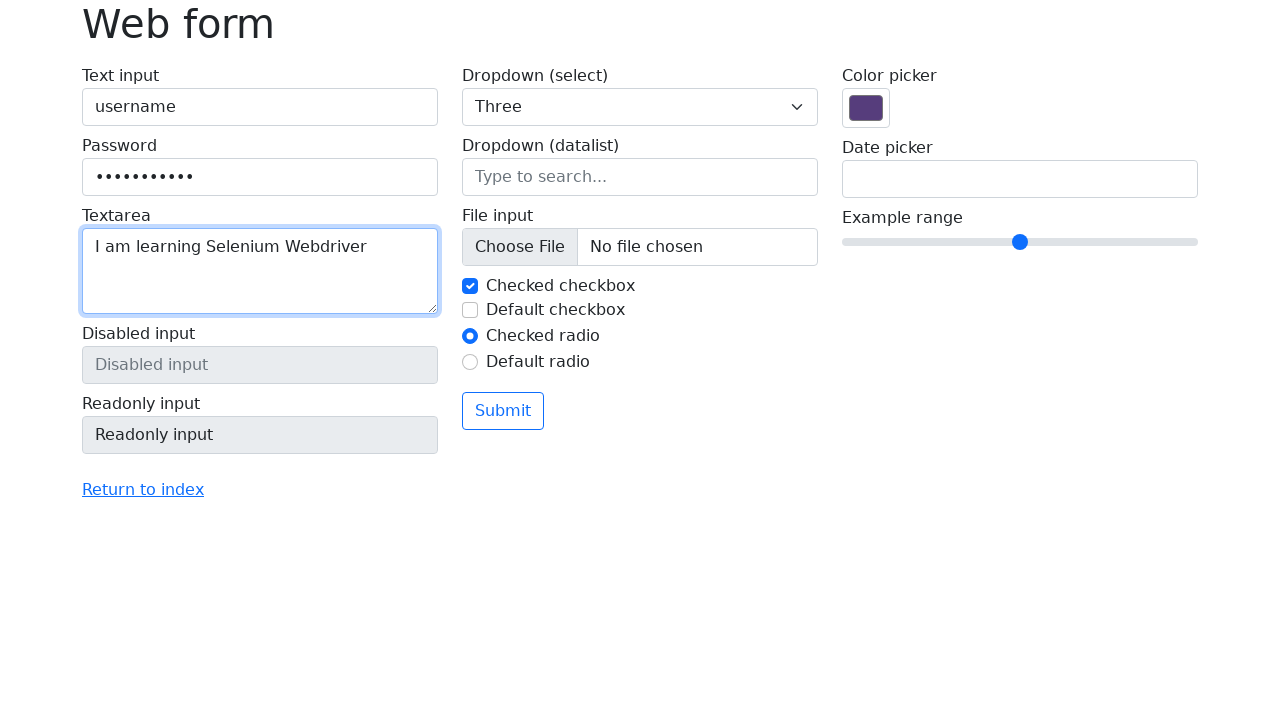

Unchecked the first checkbox at (470, 286) on #my-check-1
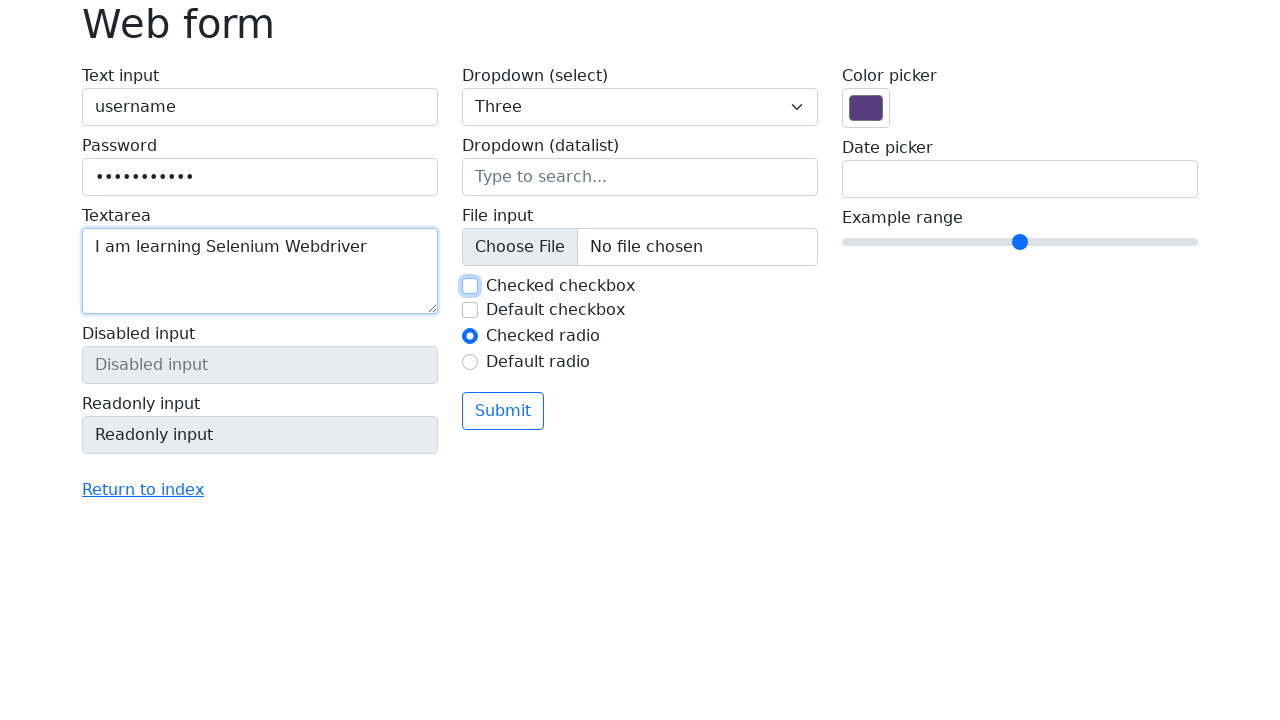

Checked the second checkbox at (470, 310) on #my-check-2
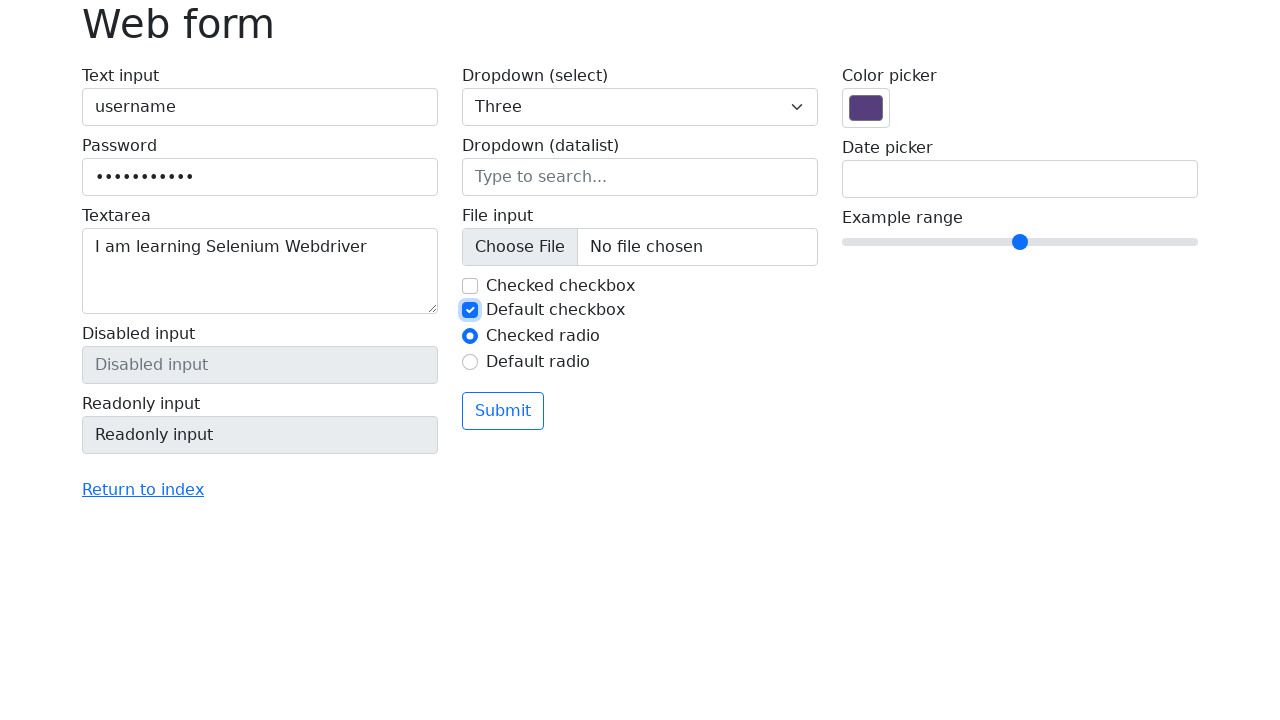

Selected the second radio button at (470, 362) on #my-radio-2
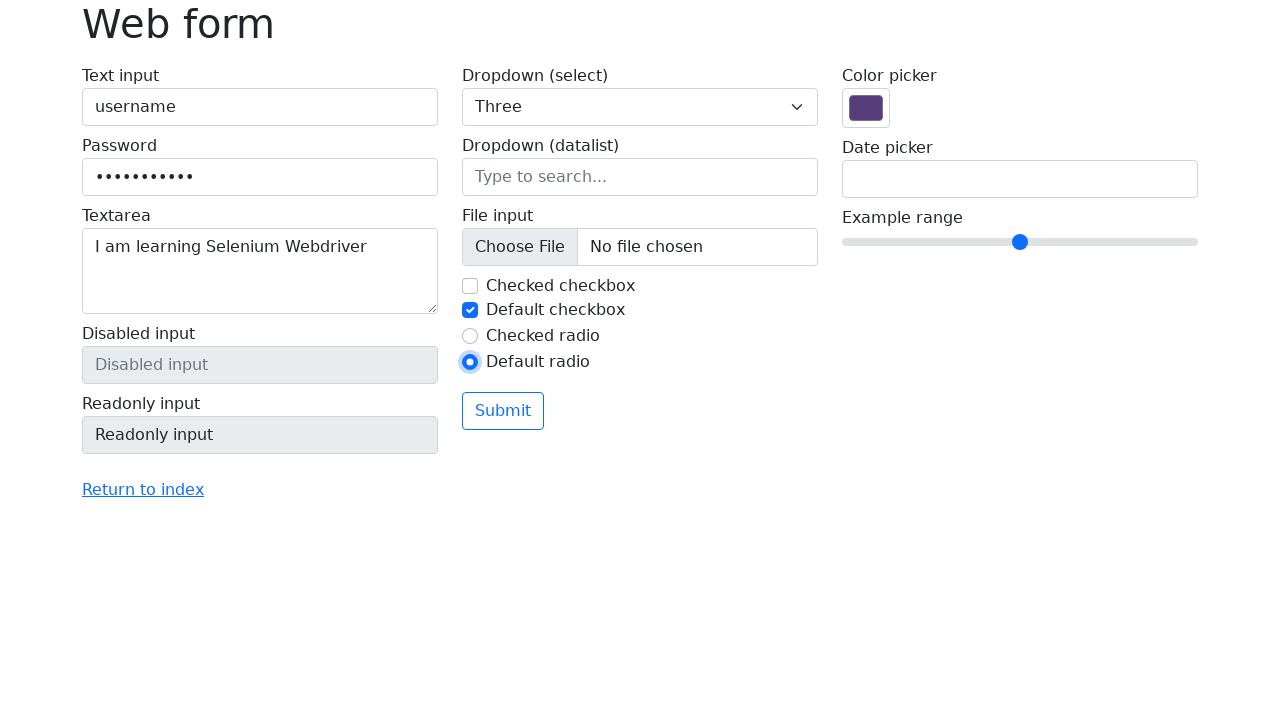

Clicked submit button to submit the form at (503, 411) on button.btn-outline-primary
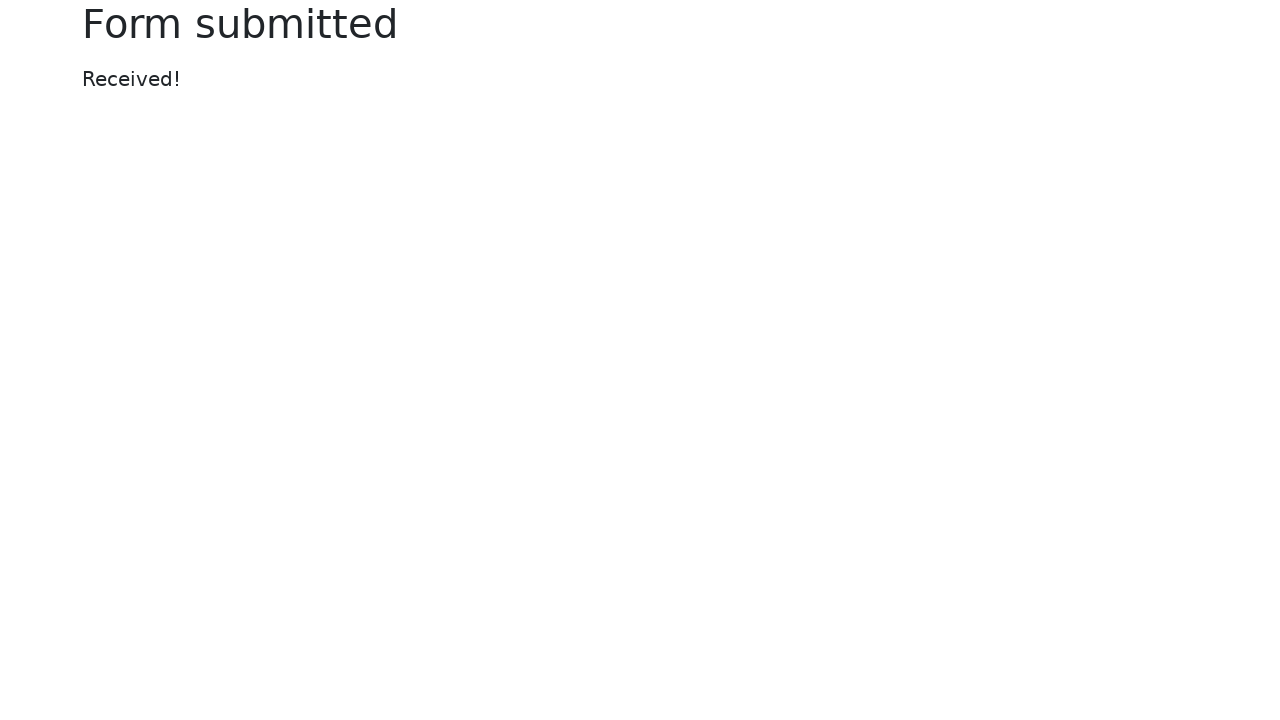

Success message appeared after form submission
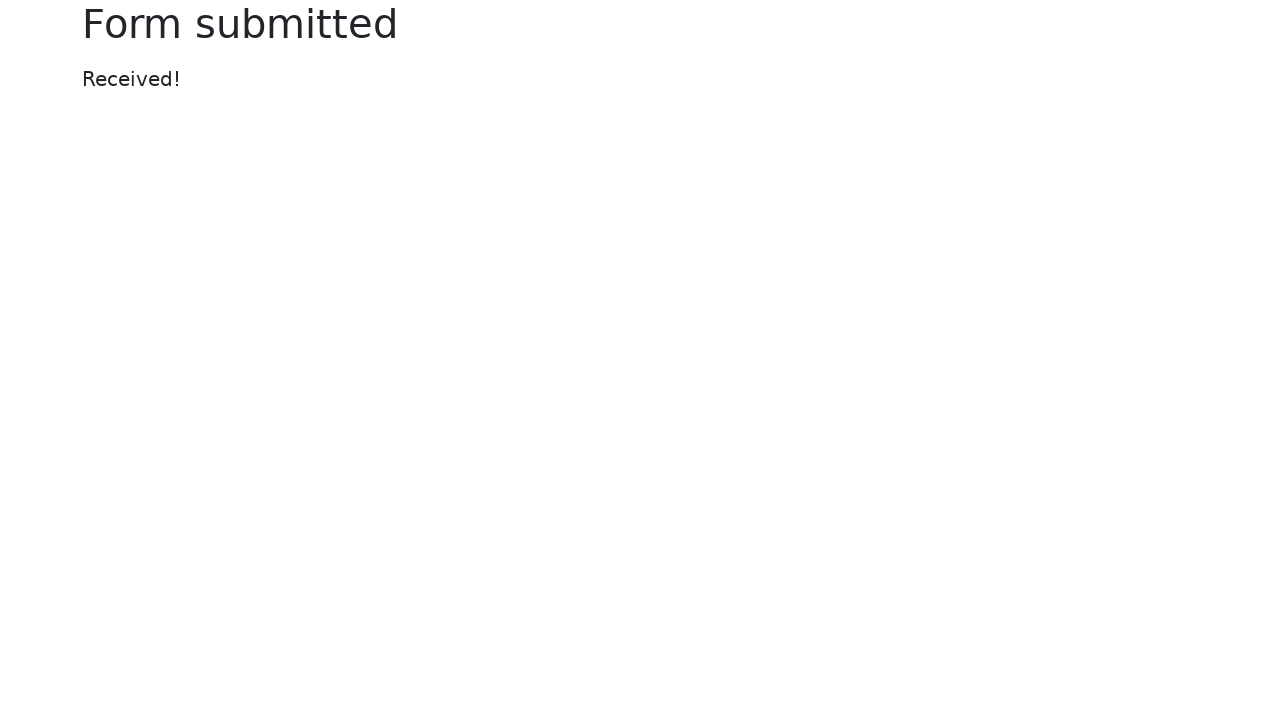

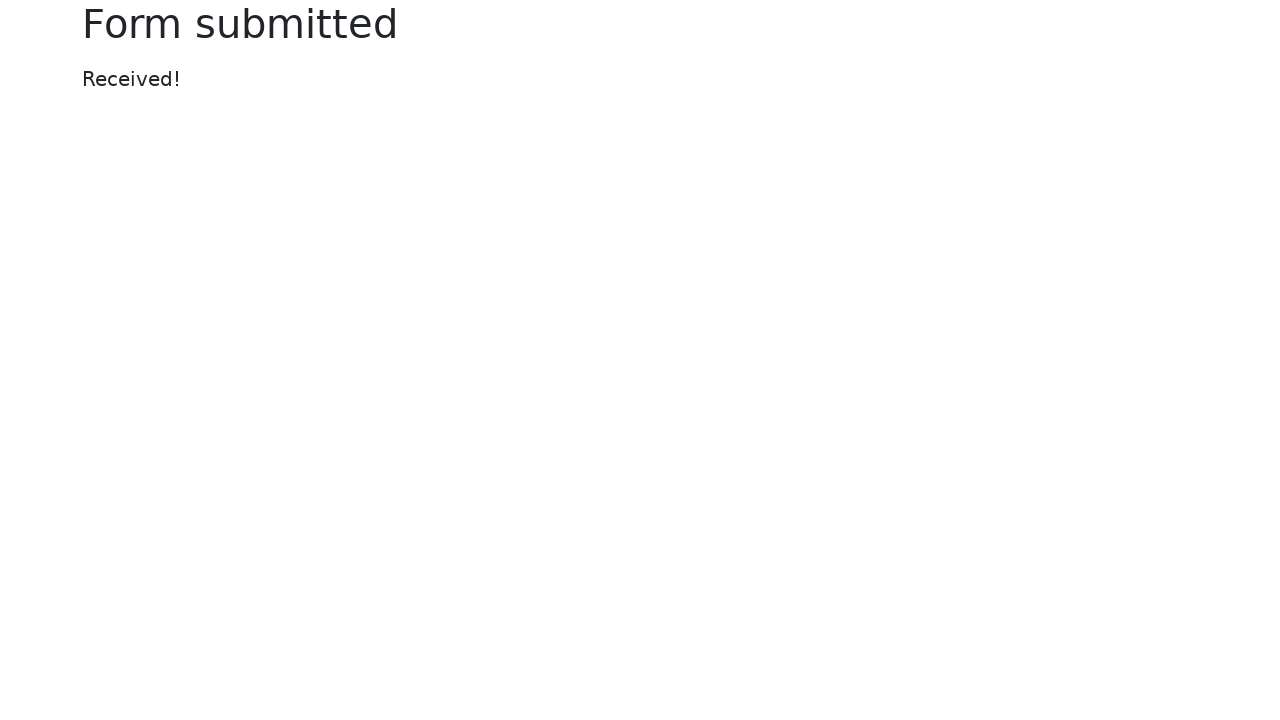